Tests navigation through Taiwan customs portal by clicking through menu items to access the foreign exchange rate query page (GC331)

Starting URL: https://portal.sw.nat.gov.tw/APGQ/LoginFree?request_locale=zh_TW

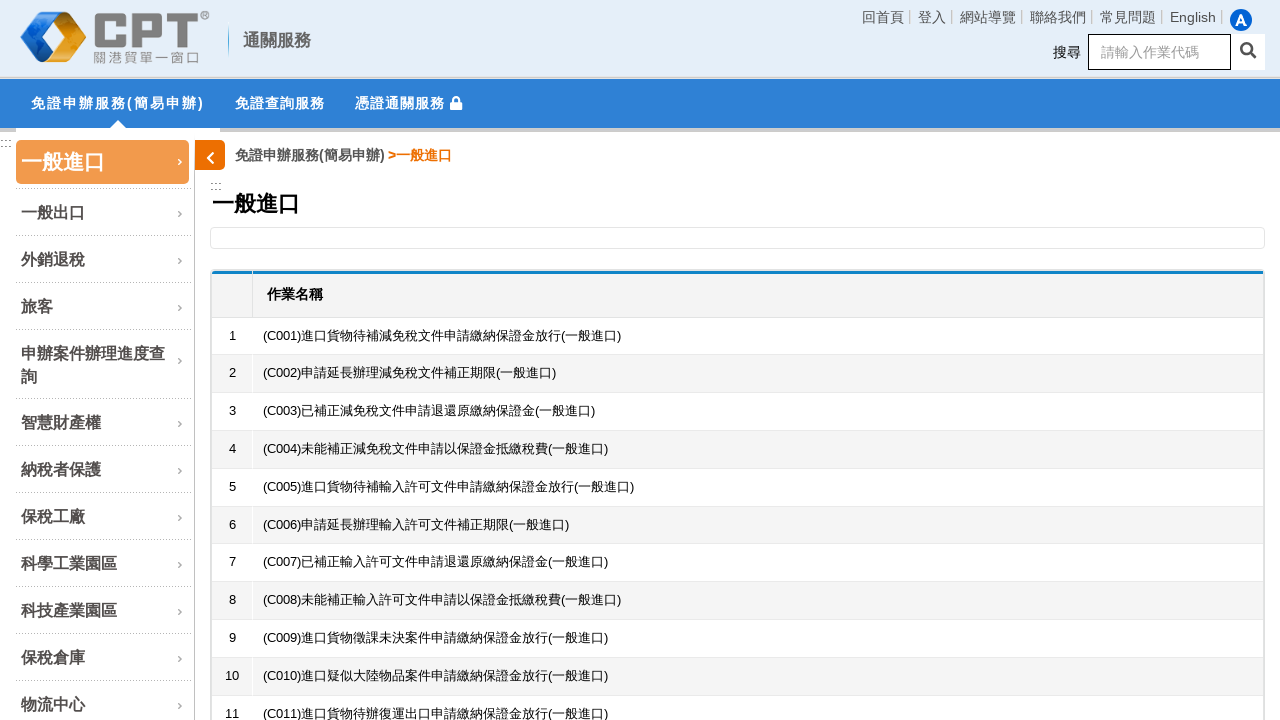

Waited for '免證查詢服務' menu button to be visible
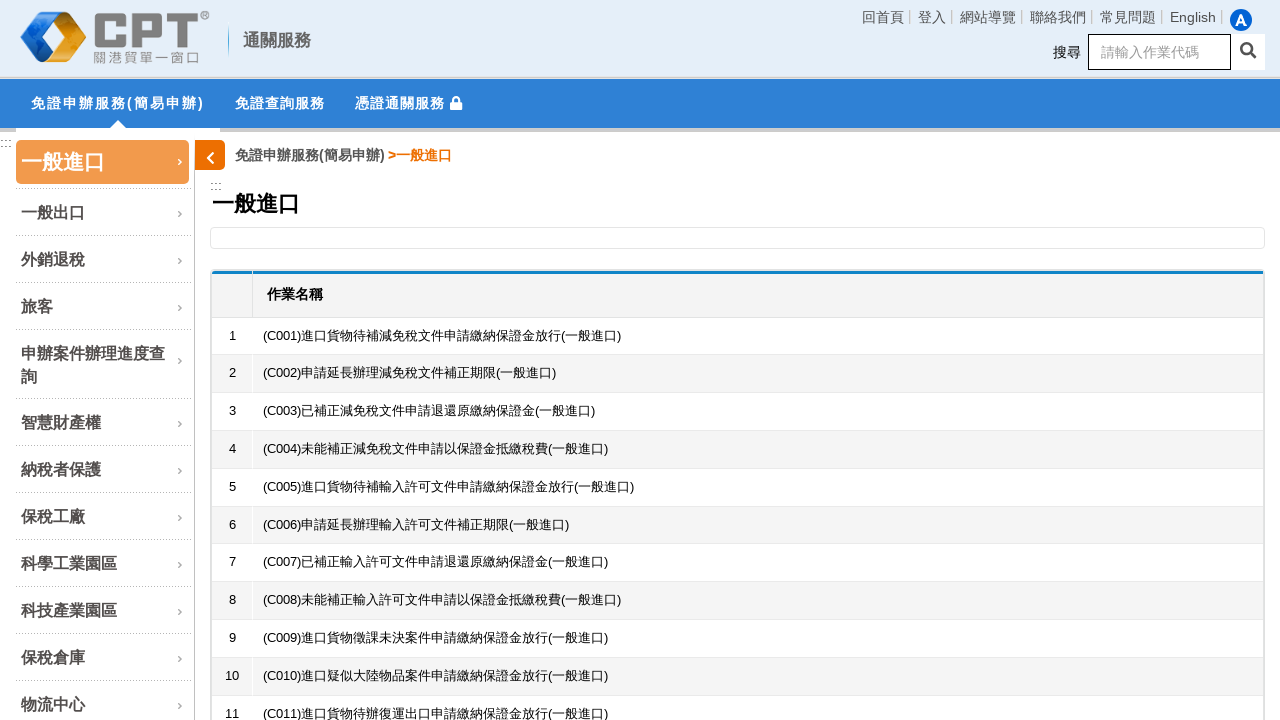

Clicked '免證查詢服務' menu button at (280, 102) on #MENU_APGQ
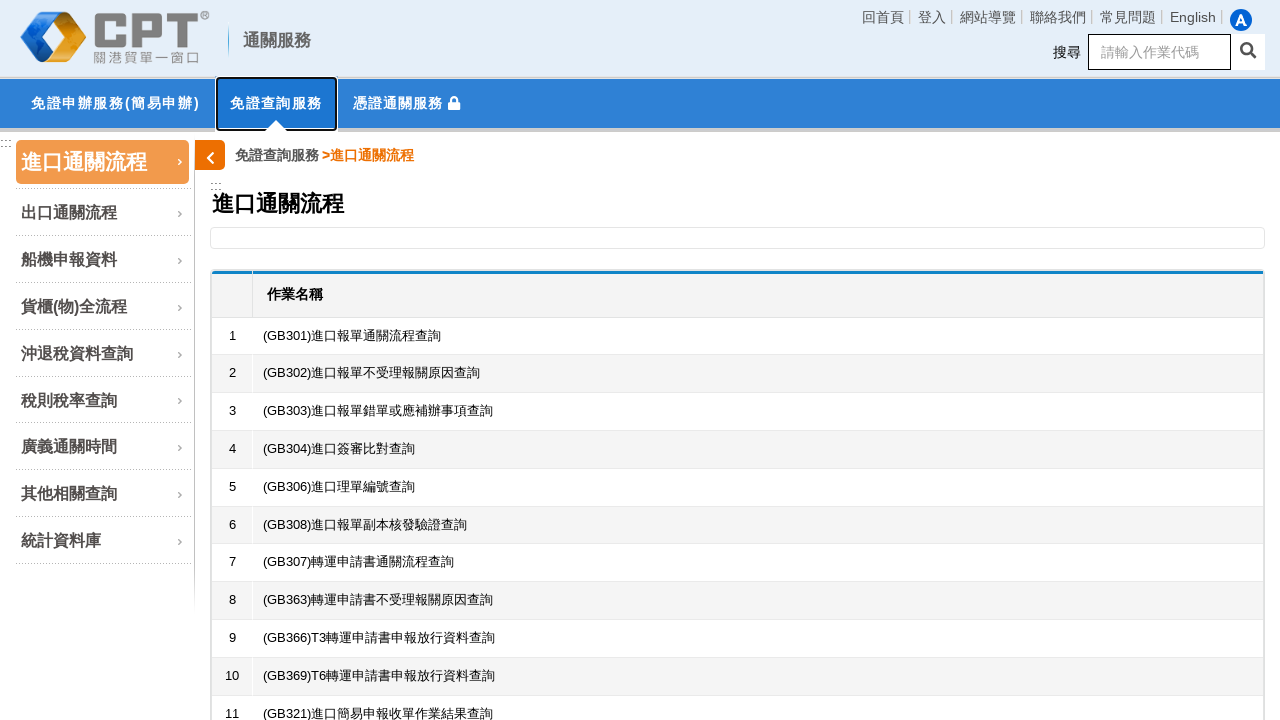

Waited for '其他相關查詢' submenu to be visible
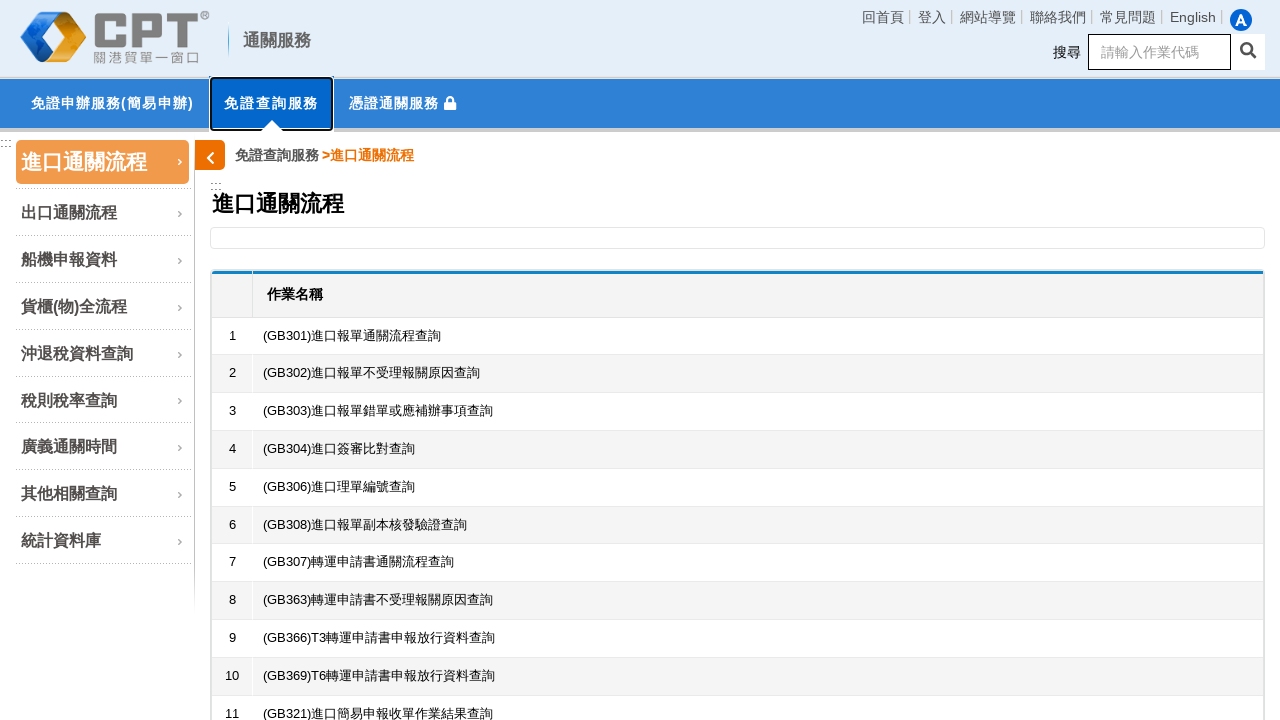

Clicked '其他相關查詢' submenu at (104, 494) on #MENU_APGQ_6
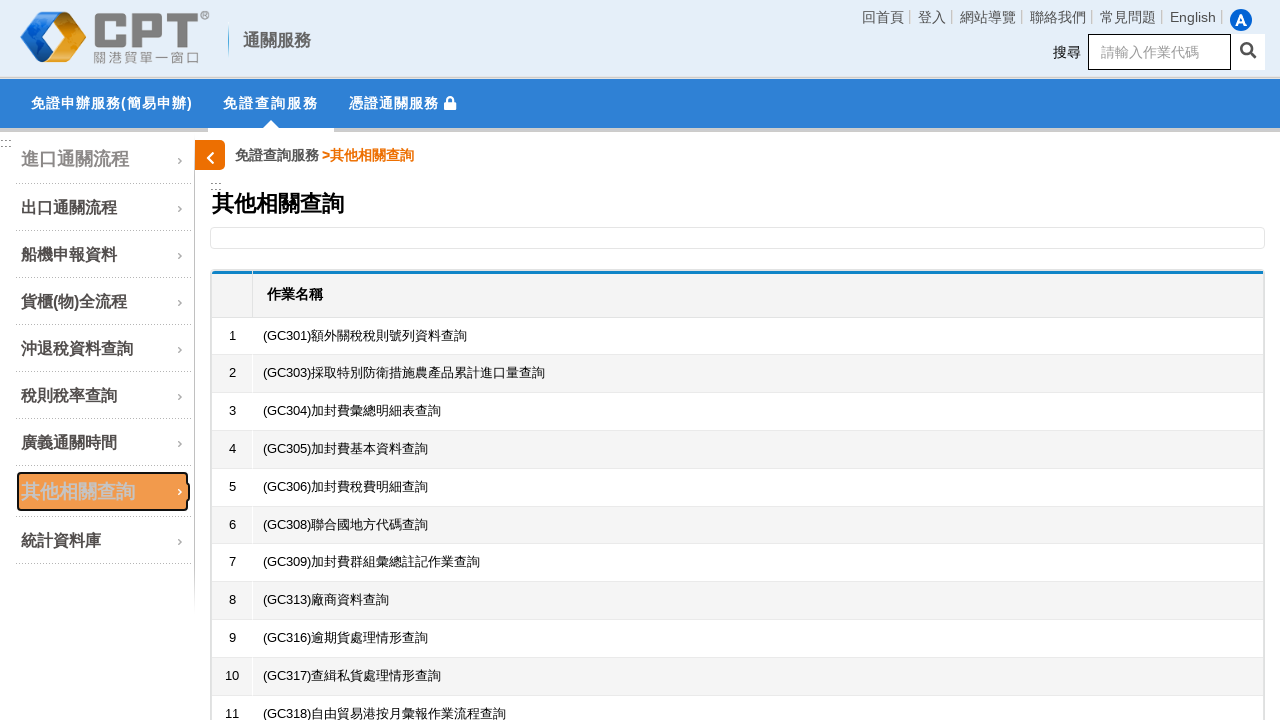

Waited for GC331 tab link to appear
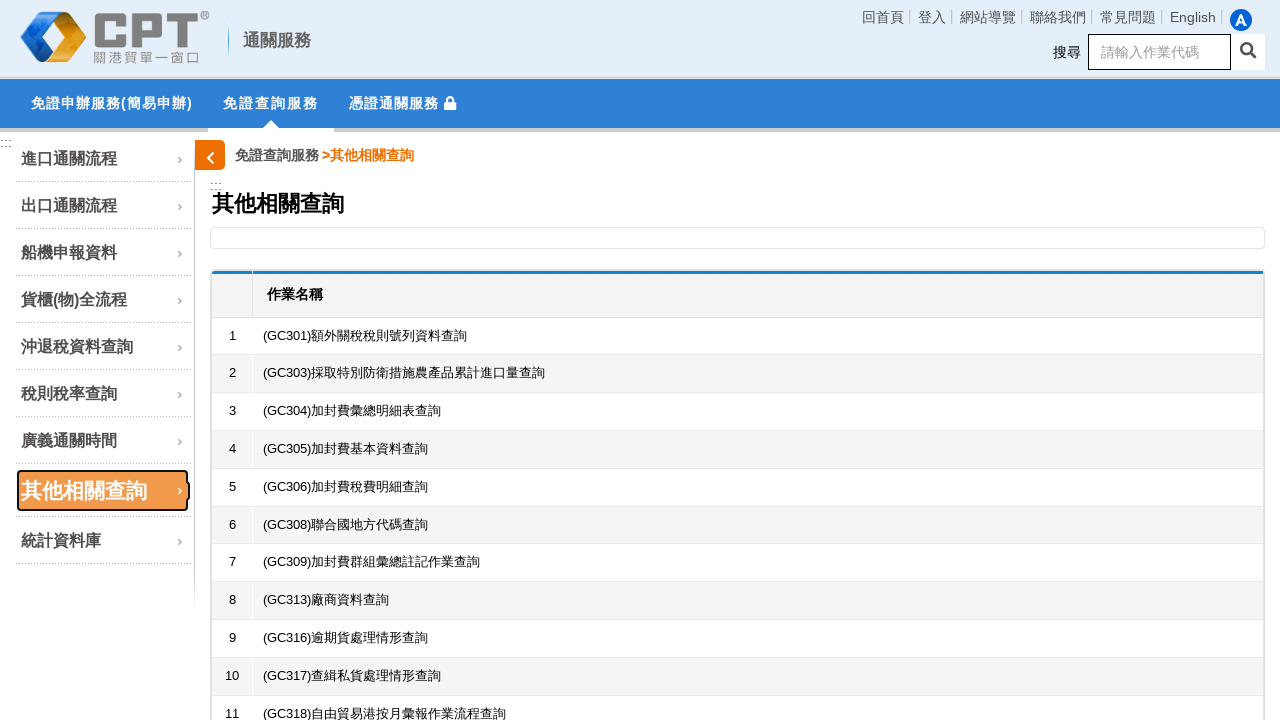

Executed tabClick('GC331') to navigate to foreign exchange rate query page
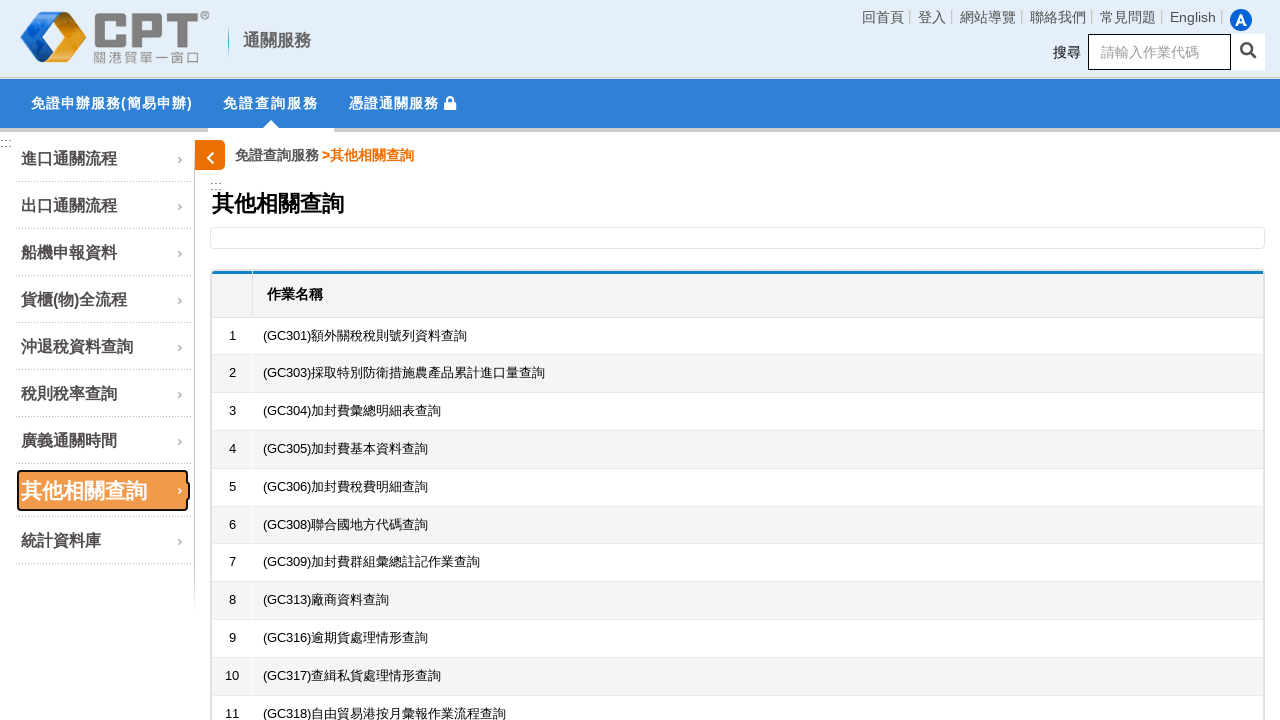

Waited for JSON download button to be visible
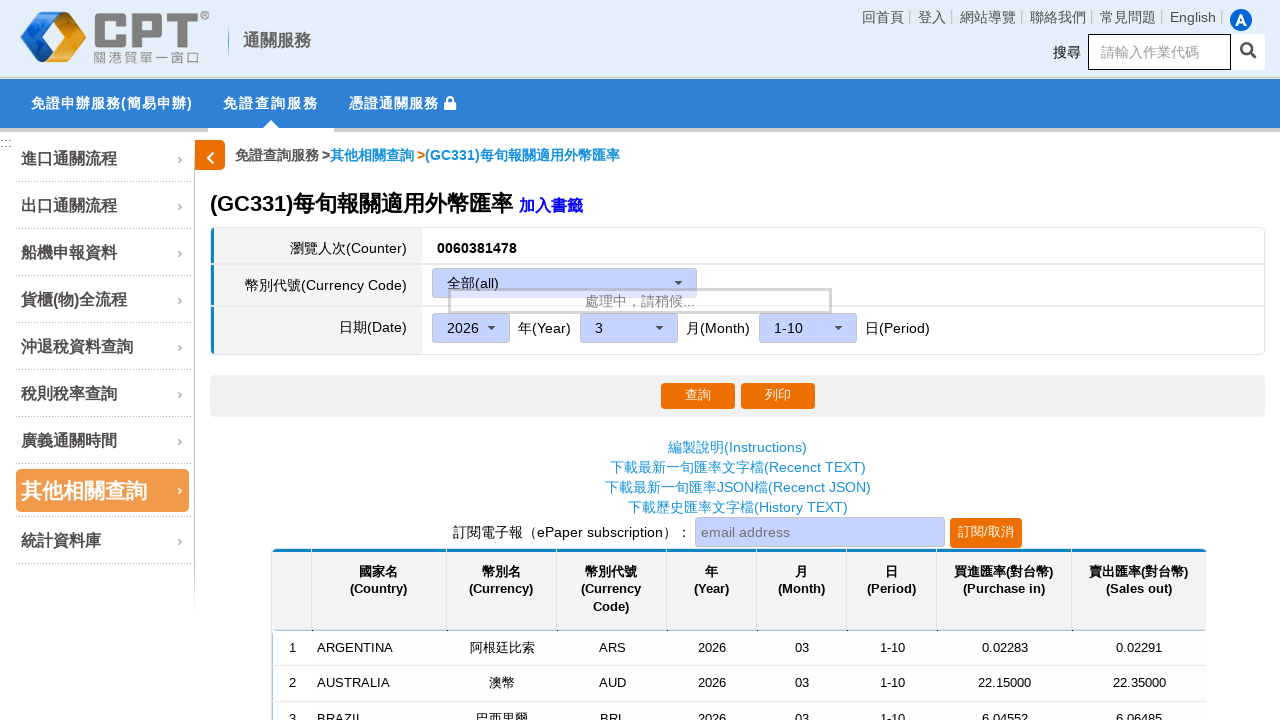

Clicked JSON download button at (738, 487) on #current_json
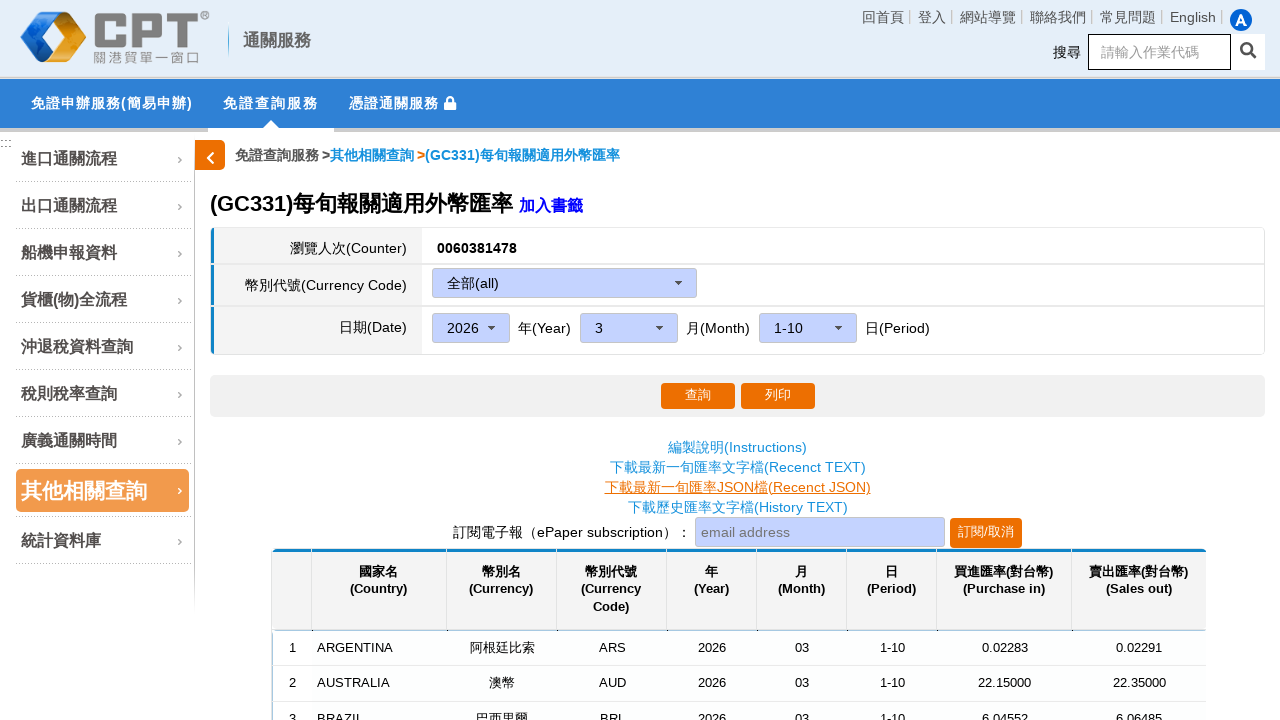

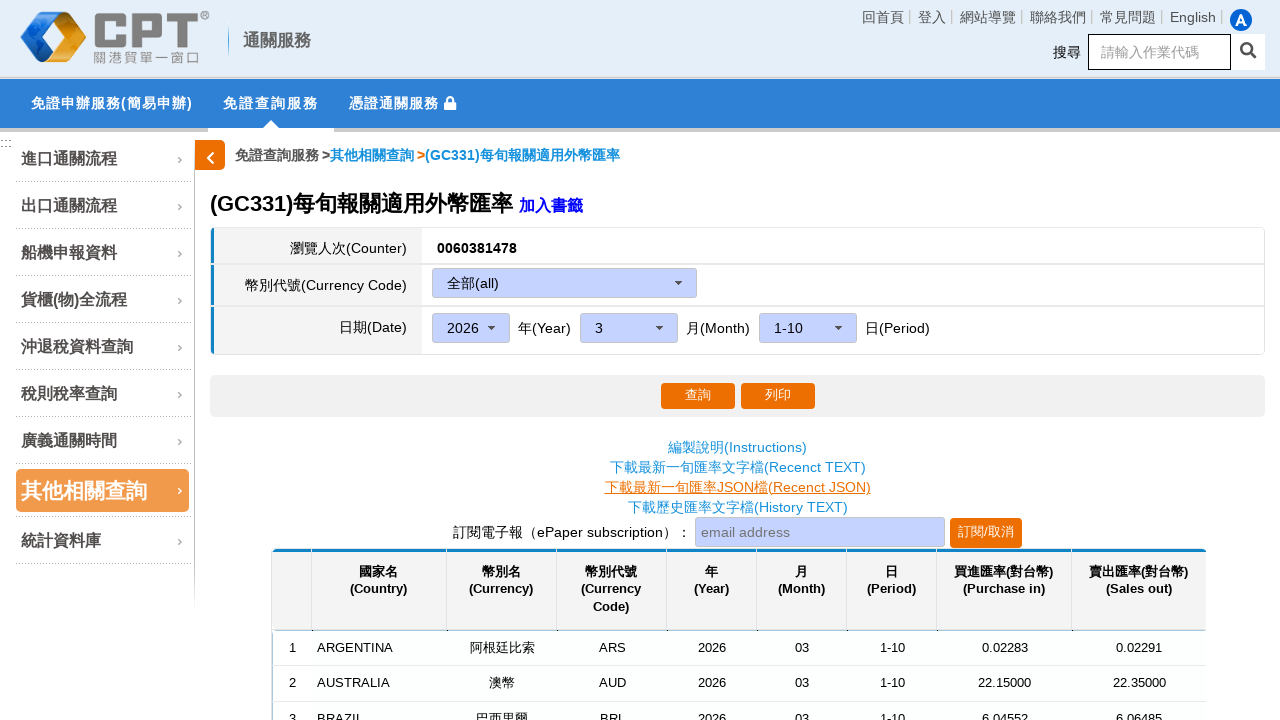